Completes a purchase by navigating to cart, placing an order, filling shipping and payment details, and confirming the purchase

Starting URL: https://www.demoblaze.com/

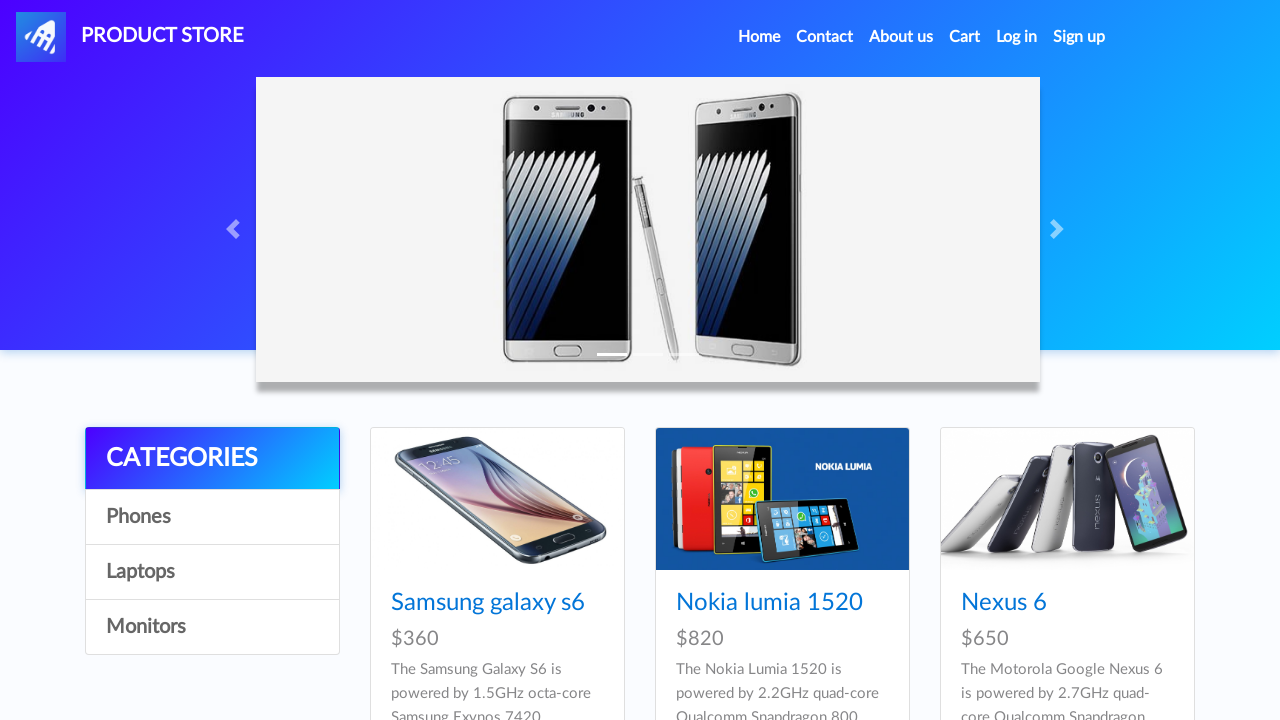

Clicked on Cart link at (965, 37) on #cartur
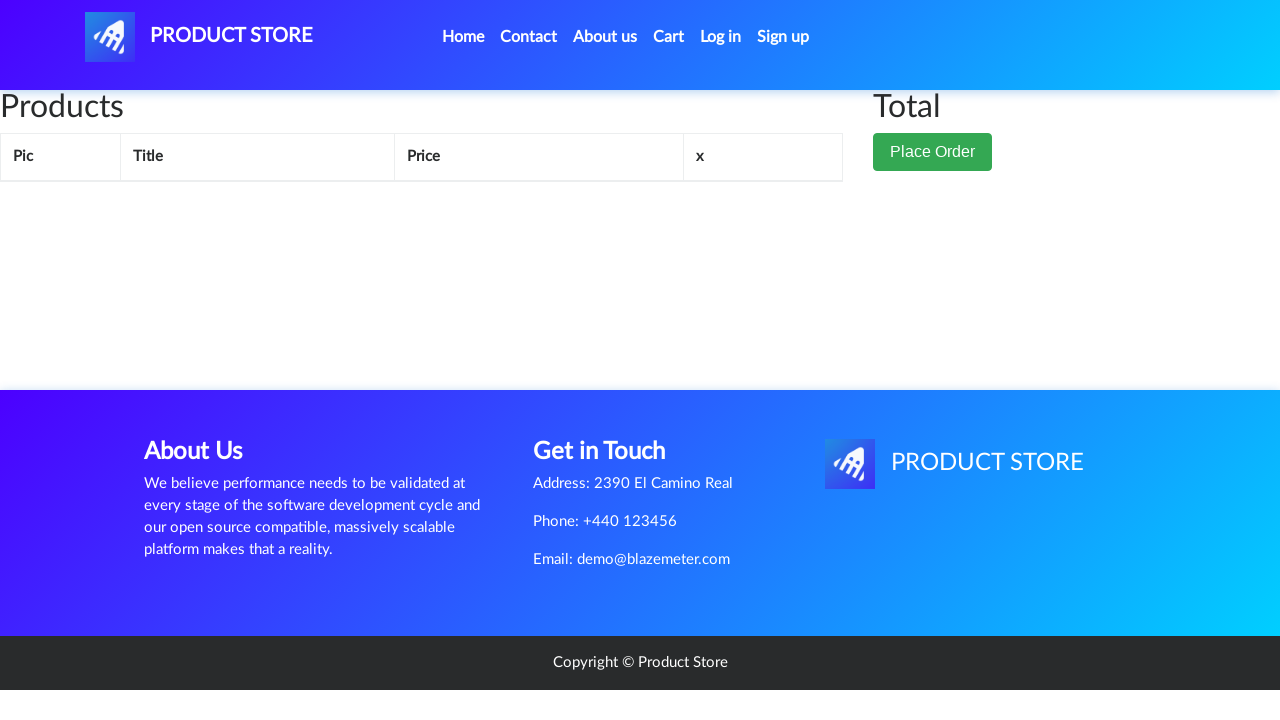

Clicked Place Order button at (933, 152) on button.btn-success
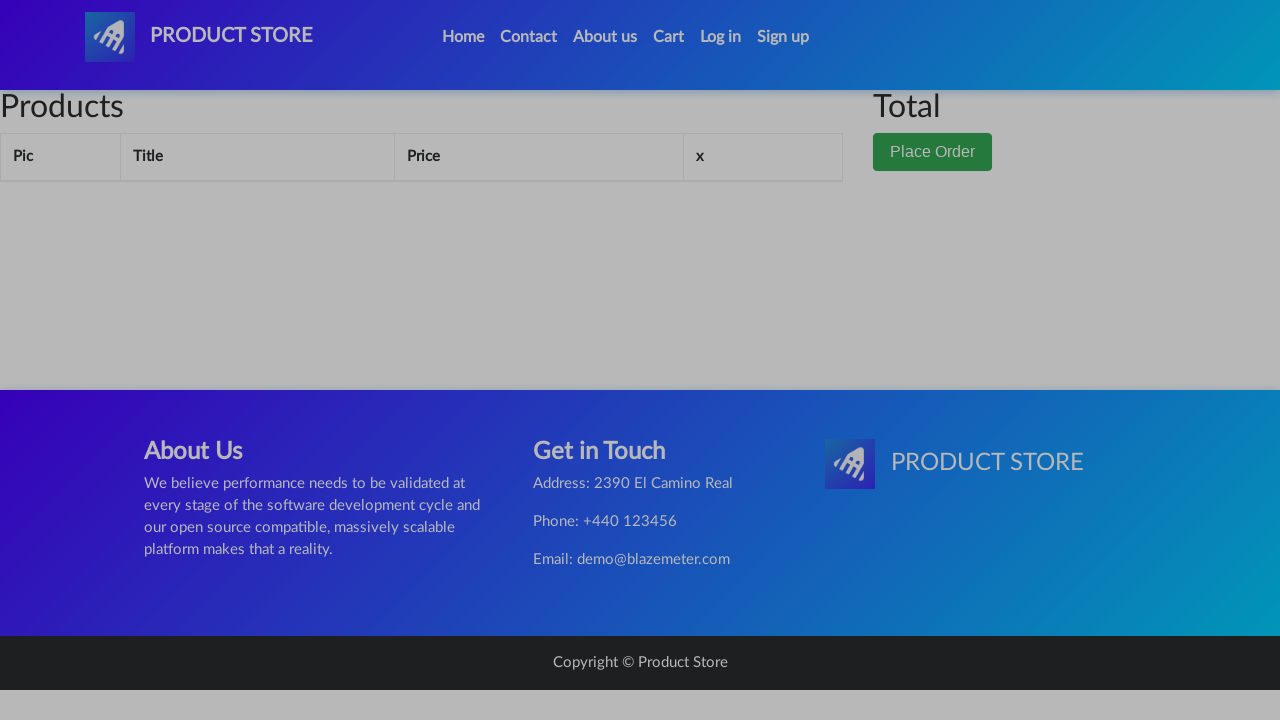

Filled in customer name as 'John Smith' on #name
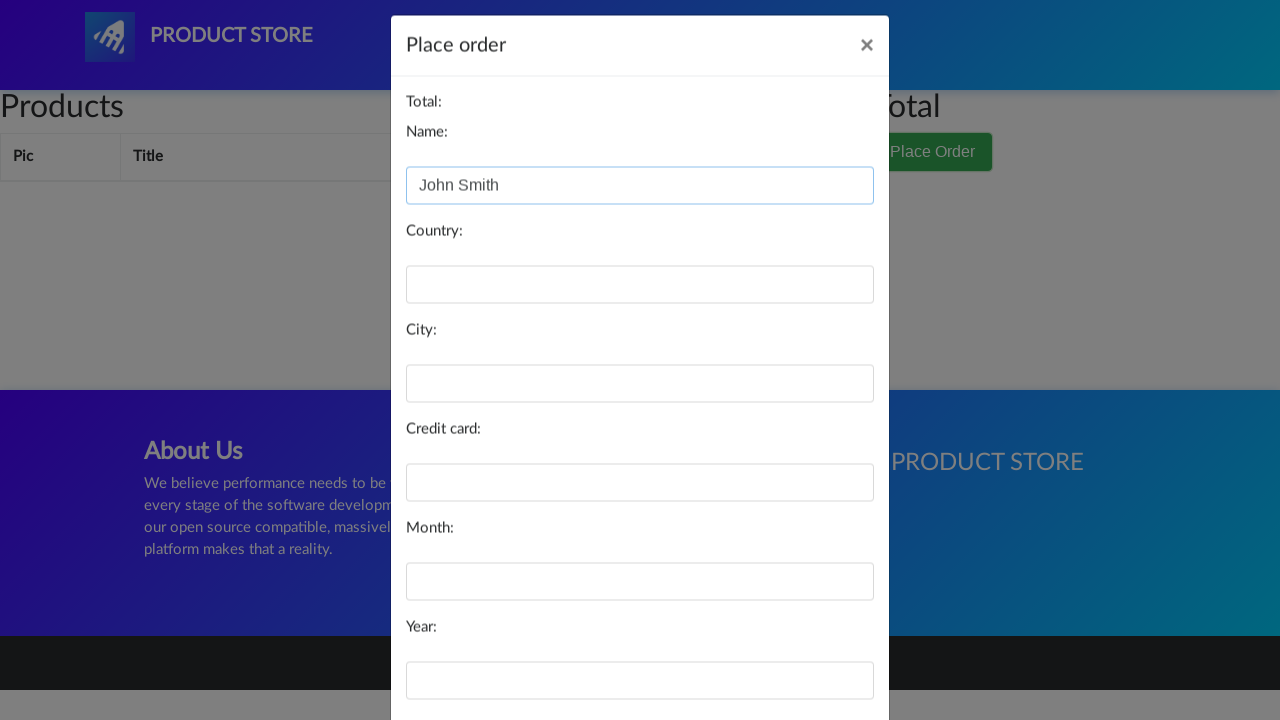

Filled in country as 'United States' on #country
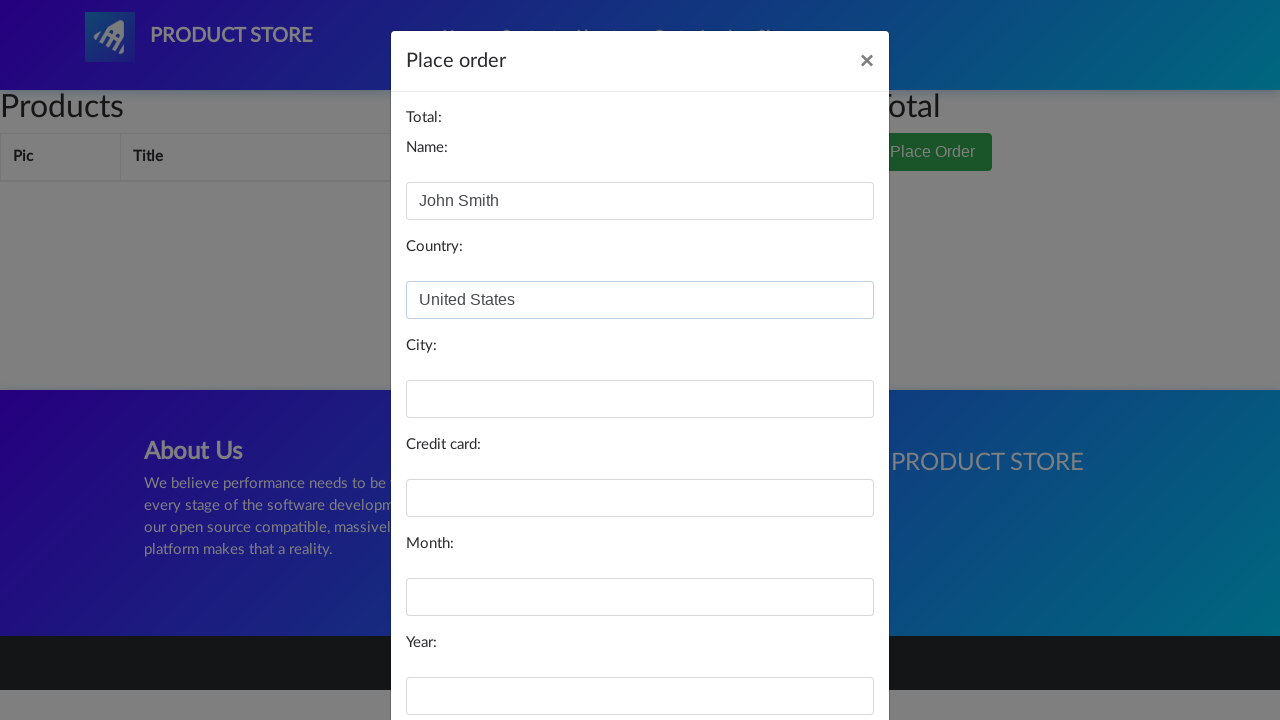

Filled in city as 'New York' on #city
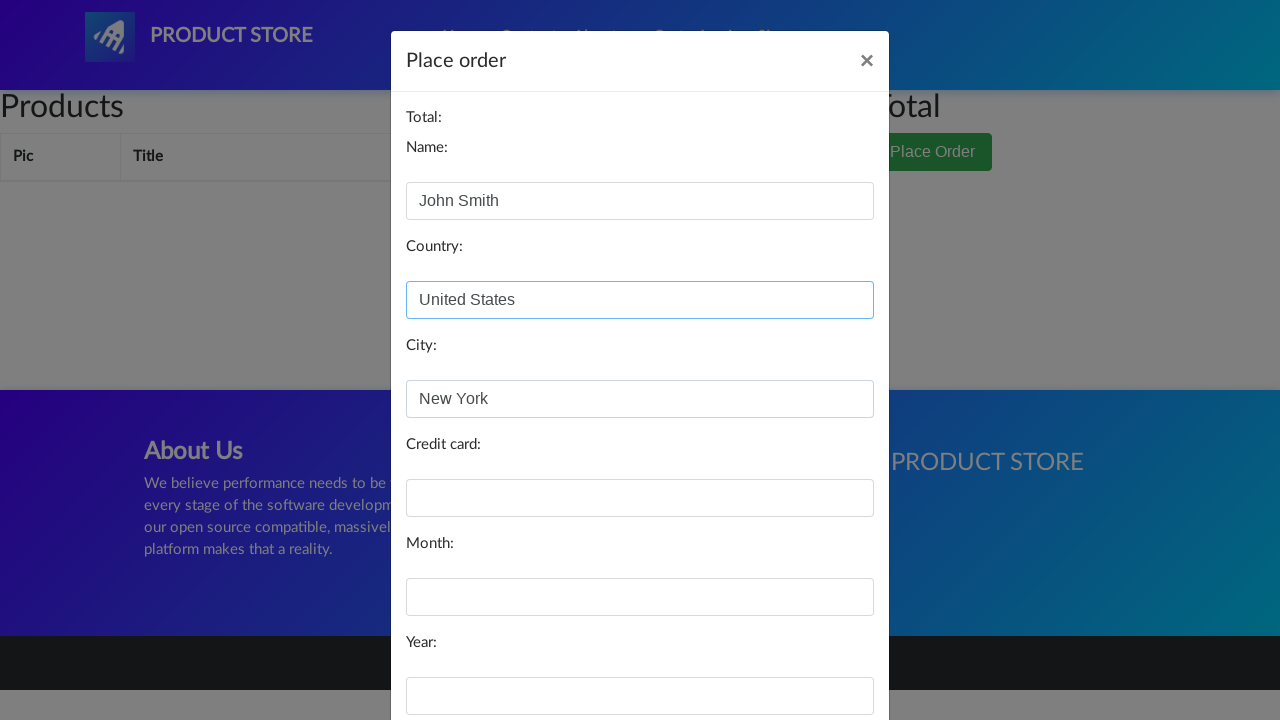

Filled in credit card number on #card
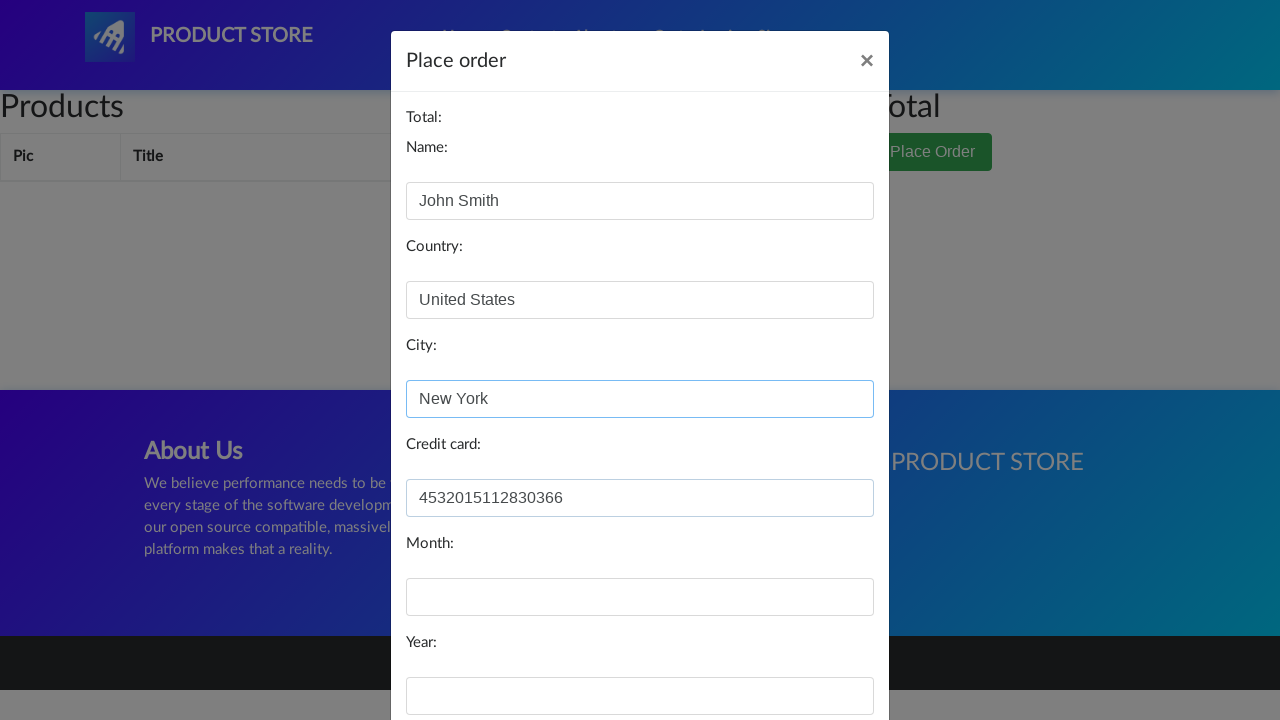

Filled in expiration month as '03' on #month
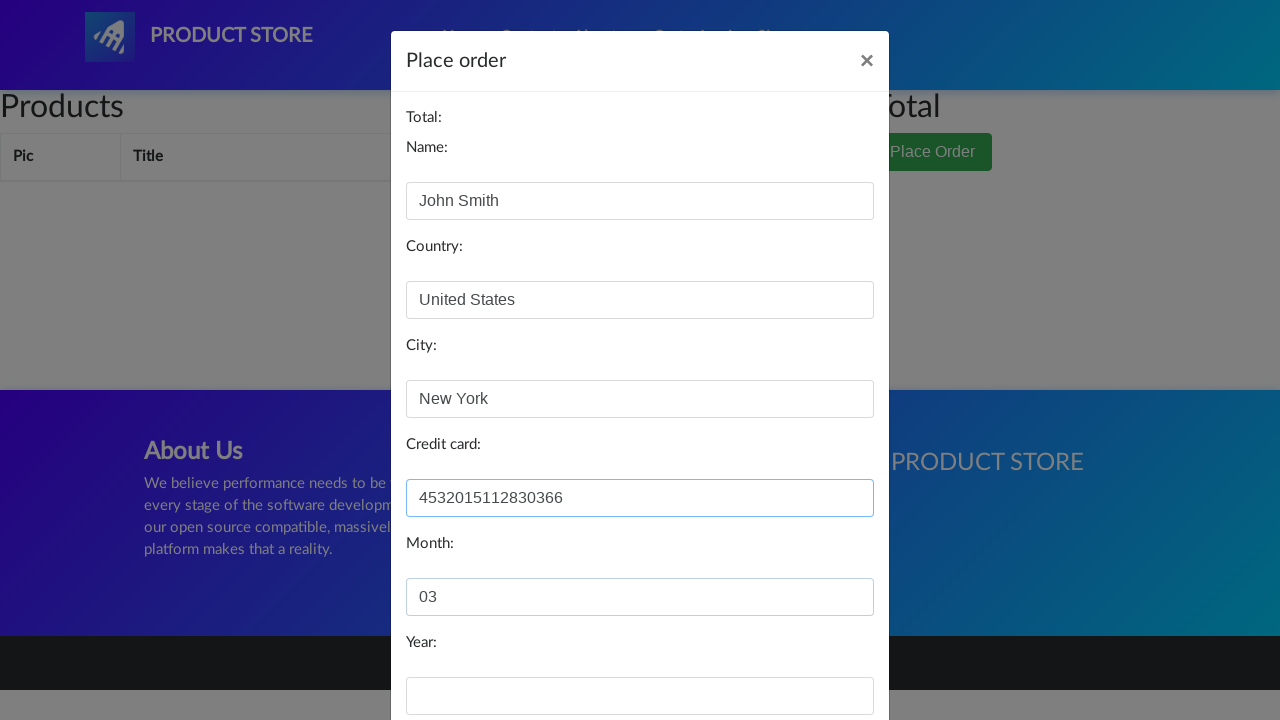

Filled in expiration year as '2025' on #year
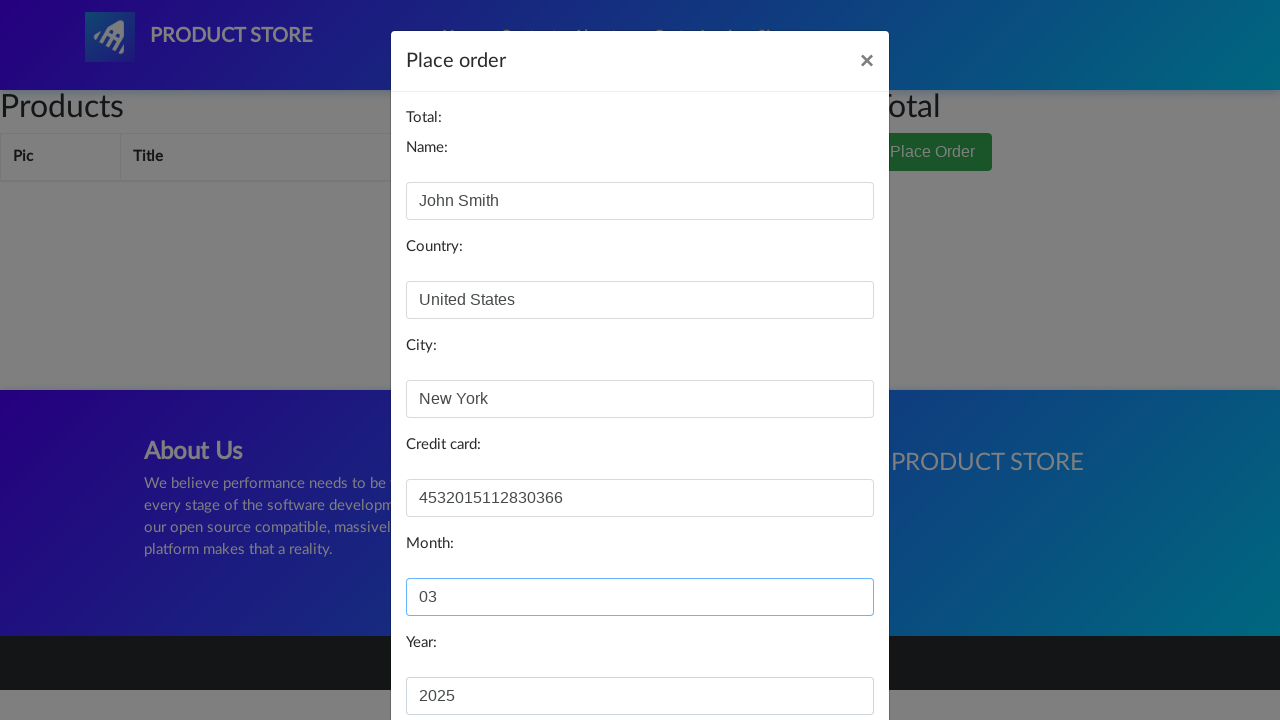

Clicked Purchase button to complete order at (823, 655) on button[onclick='purchaseOrder()']
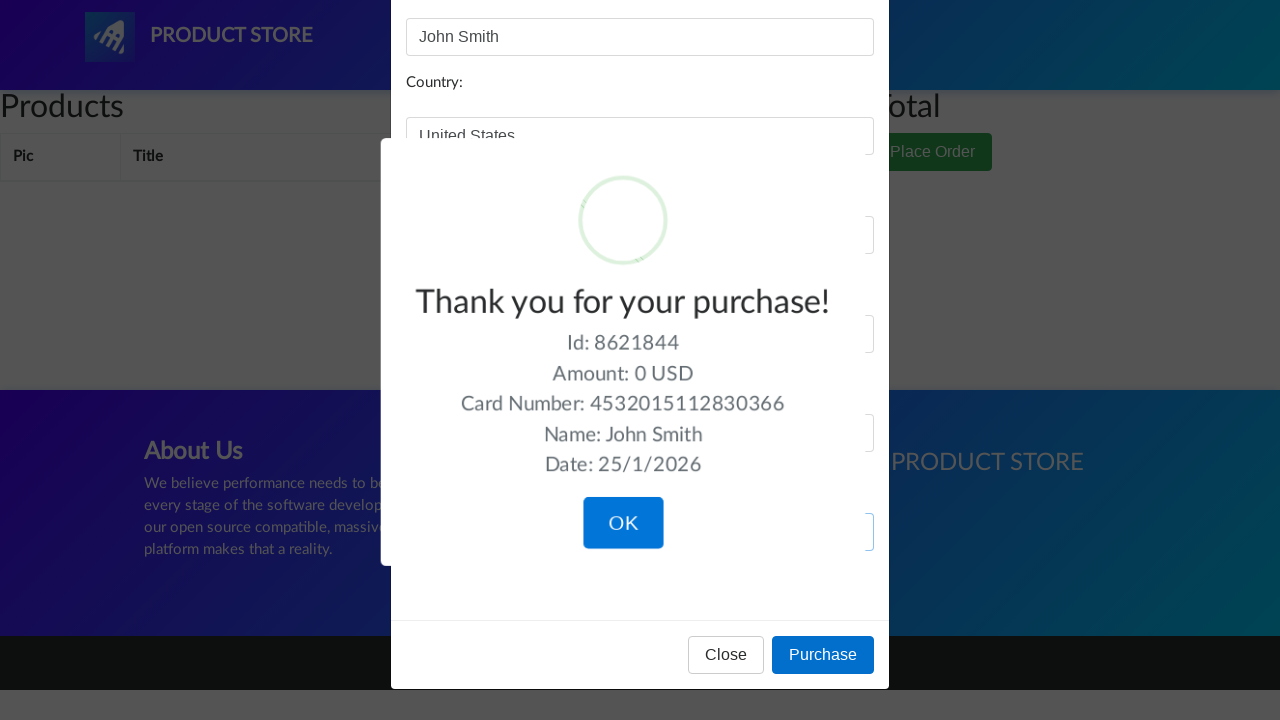

Purchase confirmation dialog appeared
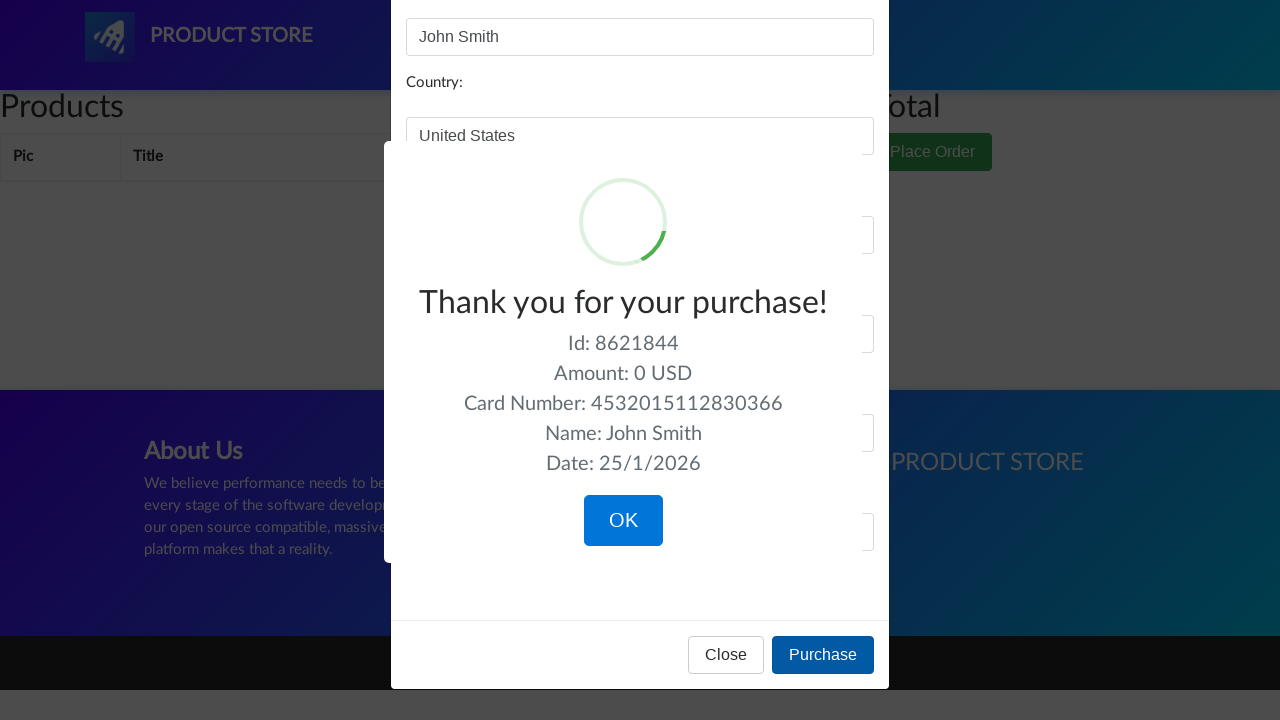

Clicked confirm button to complete purchase at (623, 521) on button.confirm
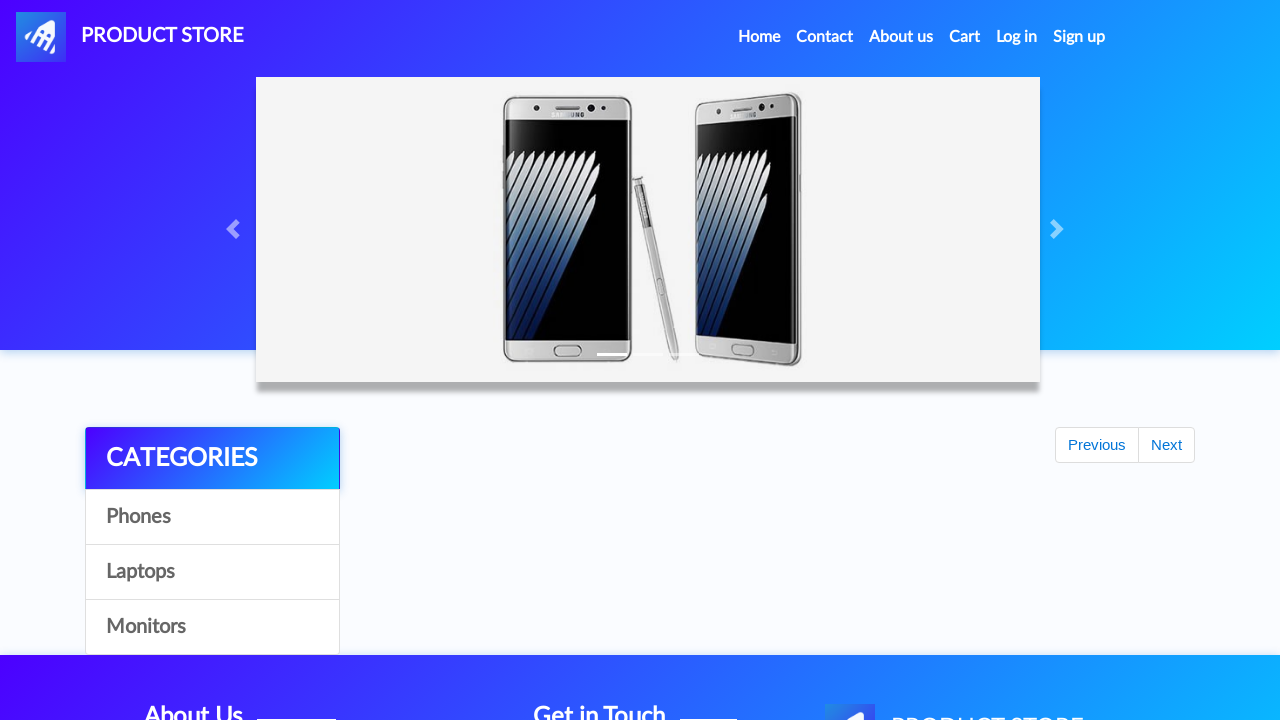

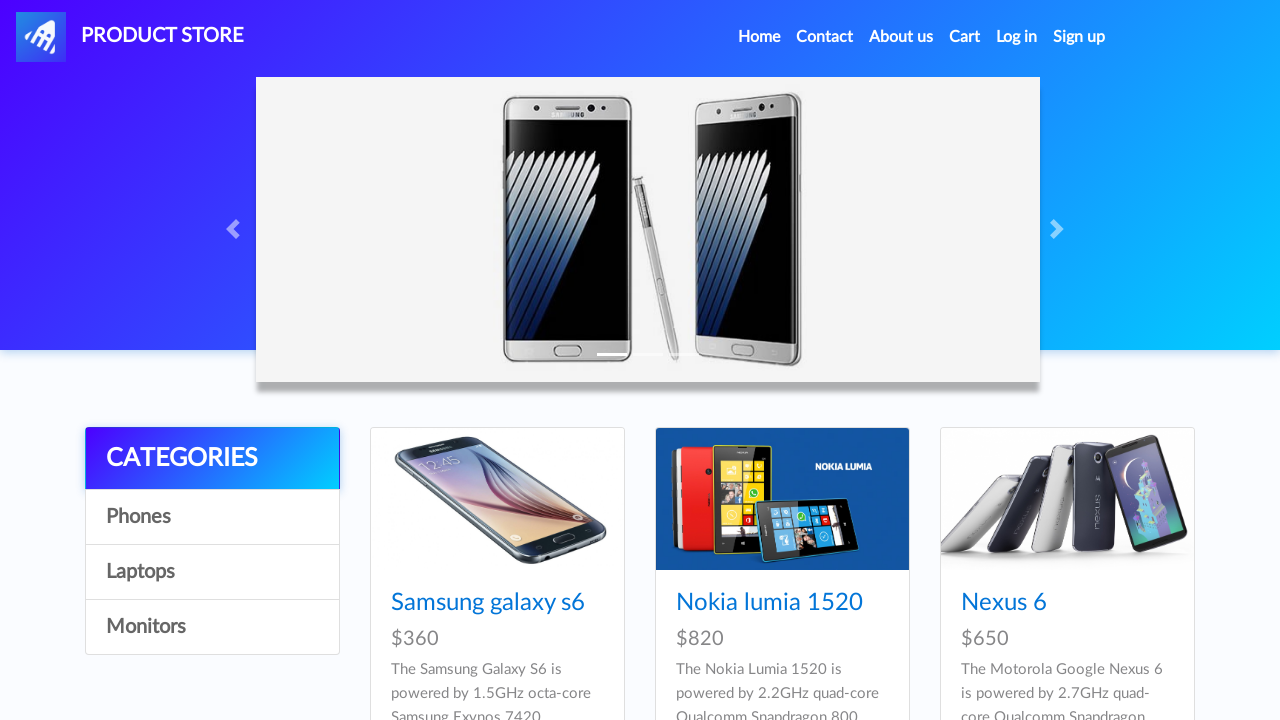